Tests scrolling an element into view and filling form fields. The script scrolls to a name input field, enters text, then fills a date field.

Starting URL: https://formy-project.herokuapp.com/scroll

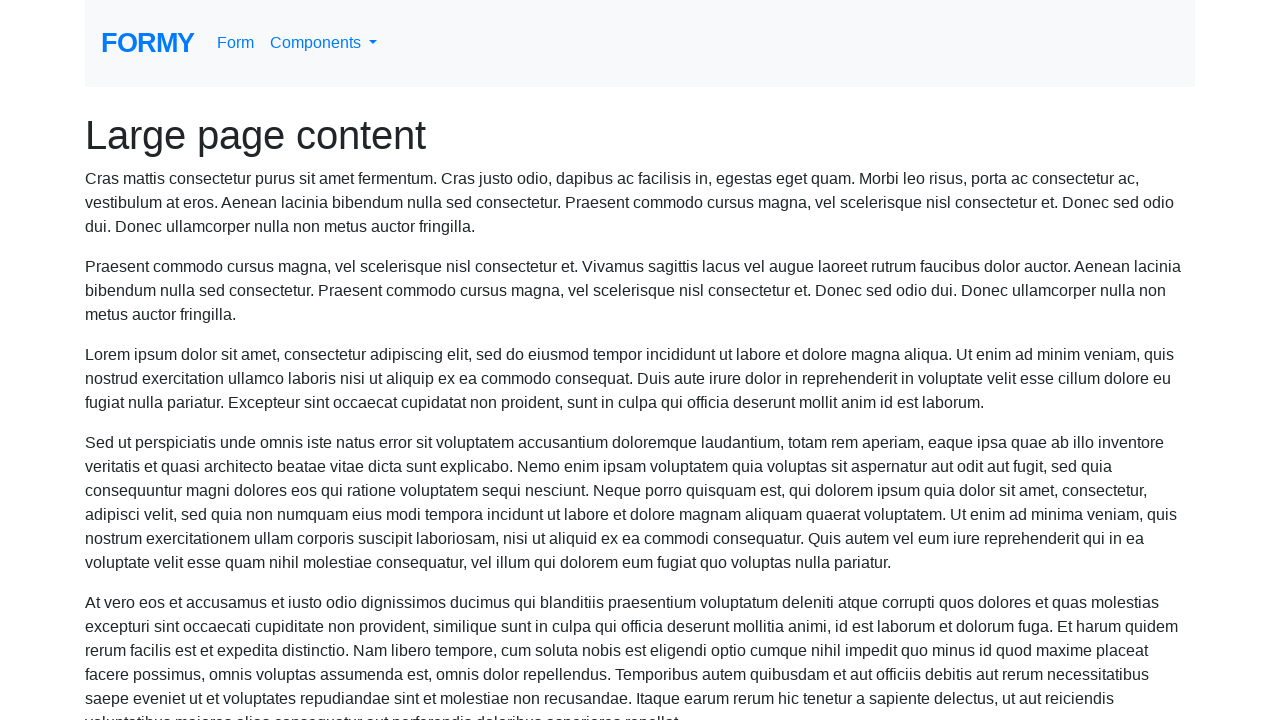

Scrolled name input field into view
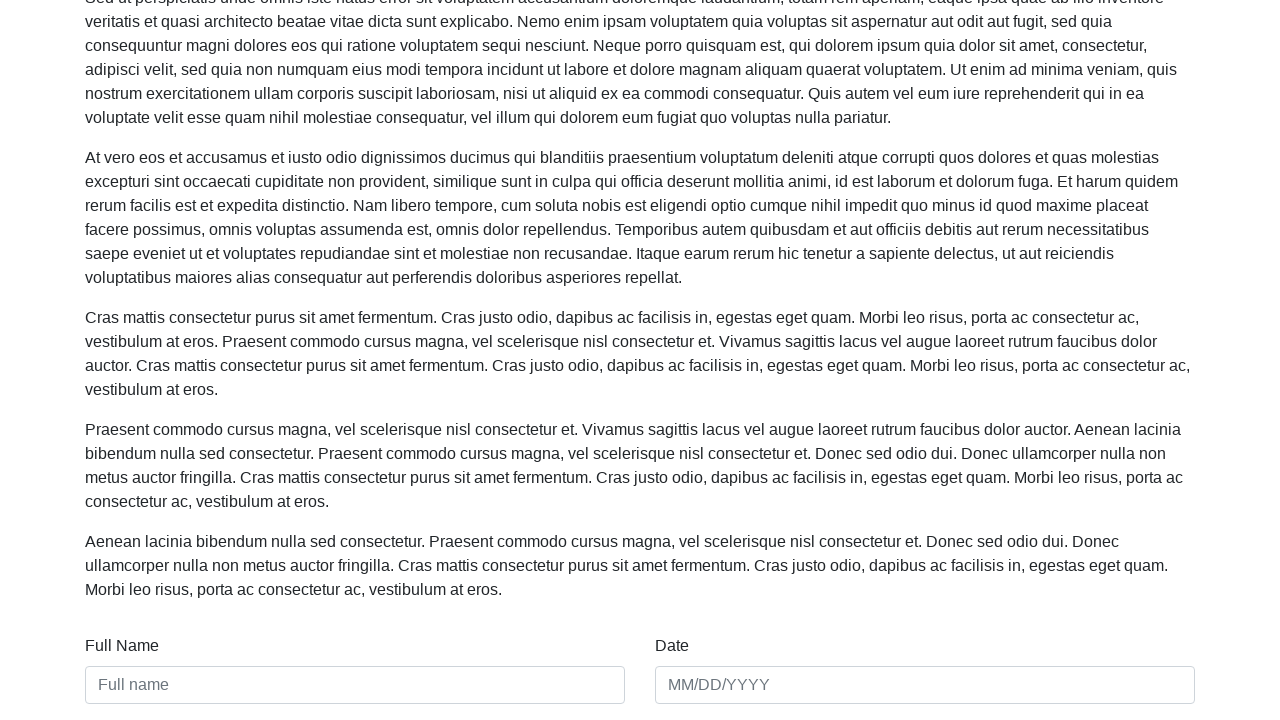

Filled name field with 'Automate an example of scrolling an element into view' on #name
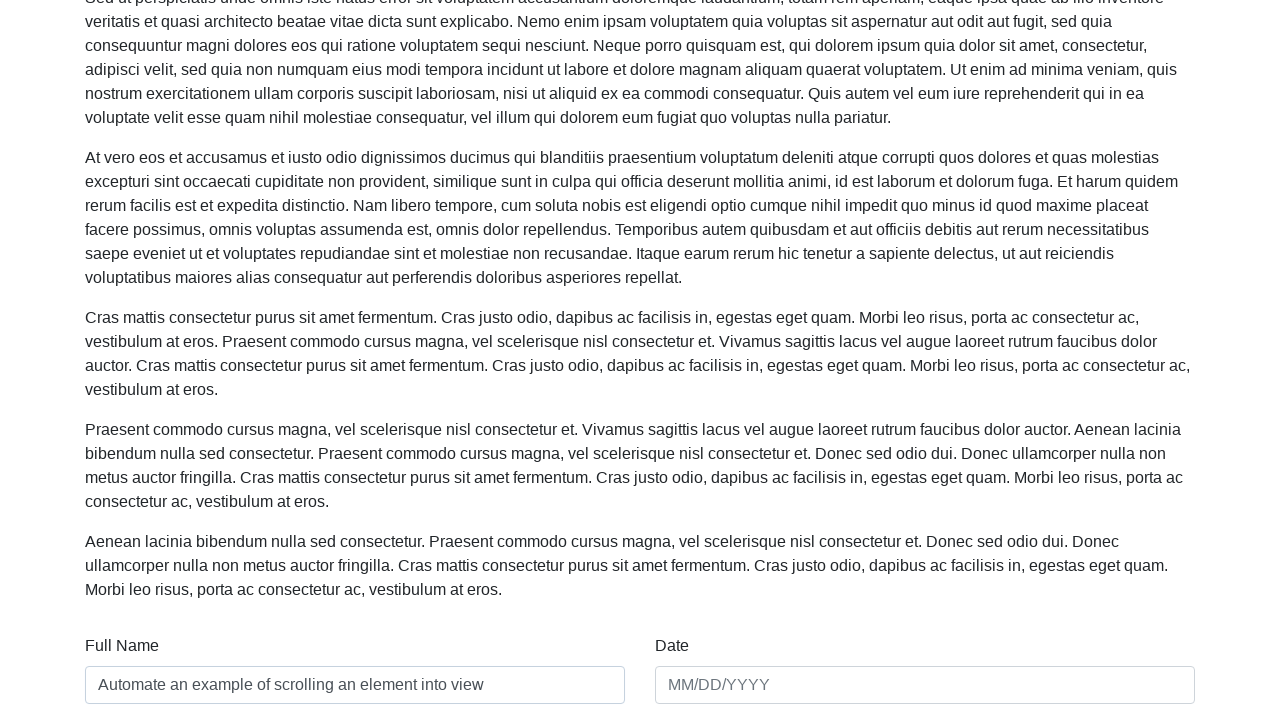

Filled date field with '01/01/2021' on #date
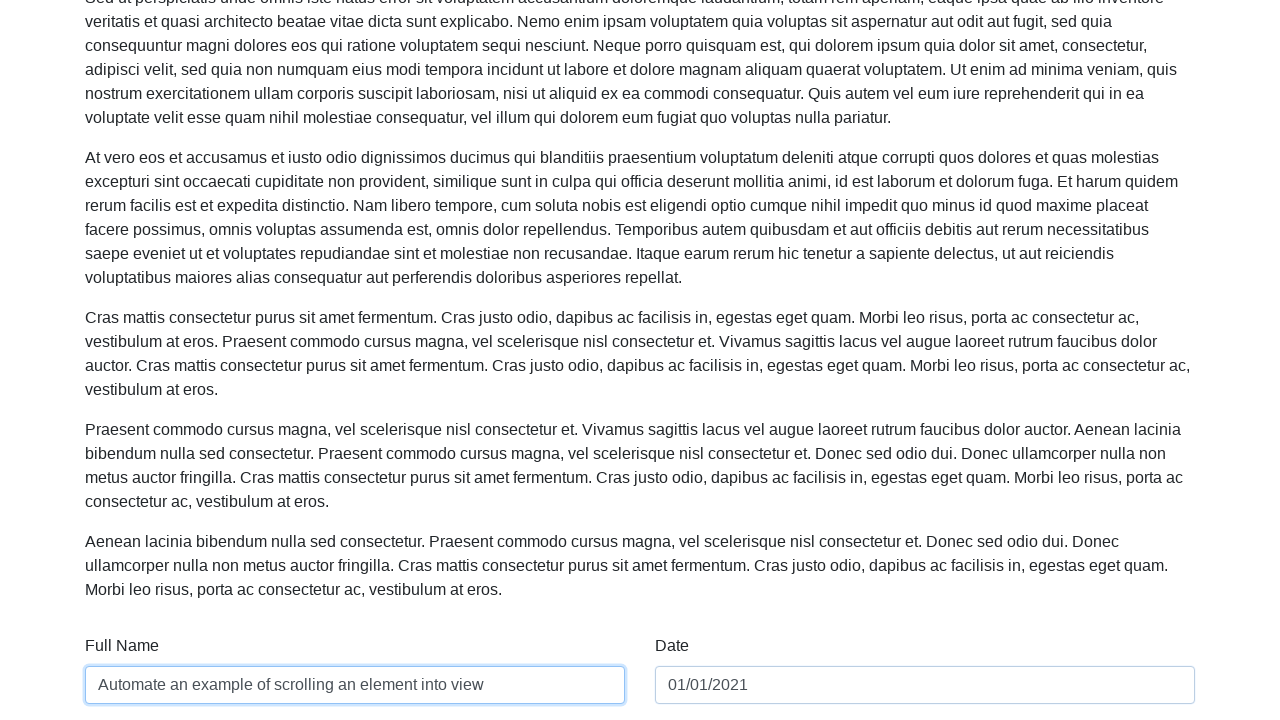

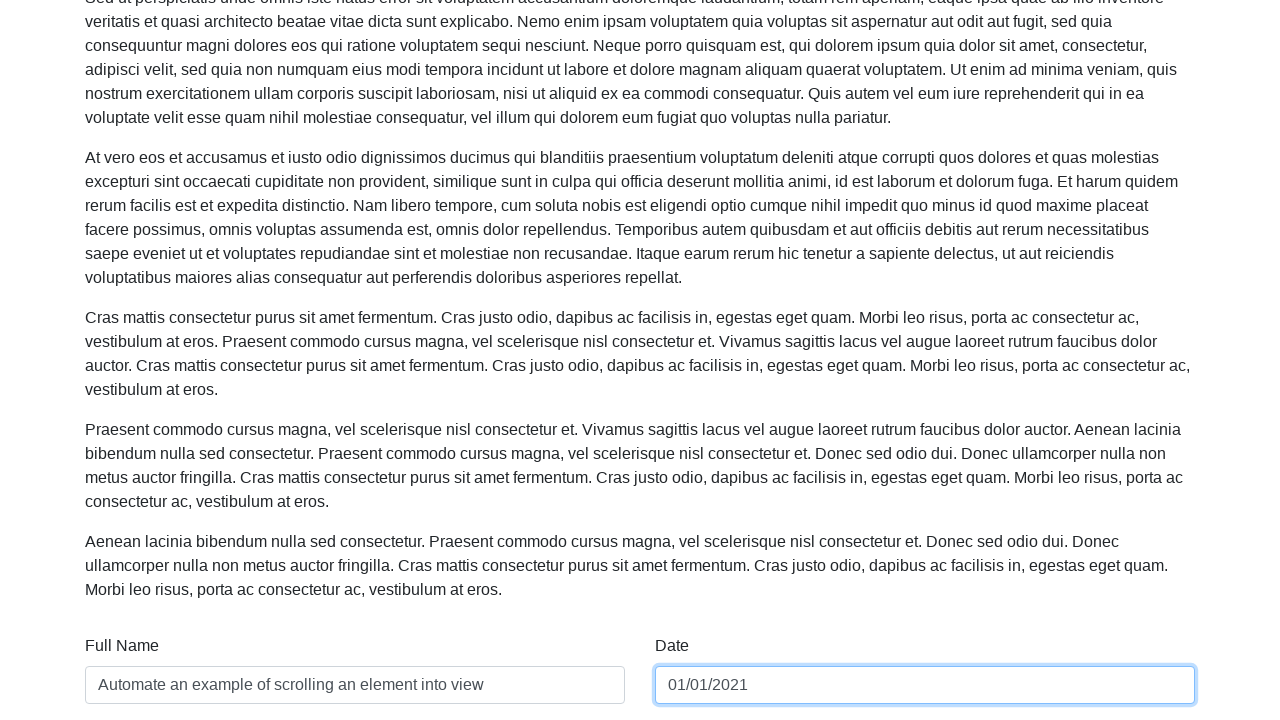